Tests checkbox interactions by selecting the last 3 checkboxes and then unselecting them if they are selected

Starting URL: https://testautomationpractice.blogspot.com/

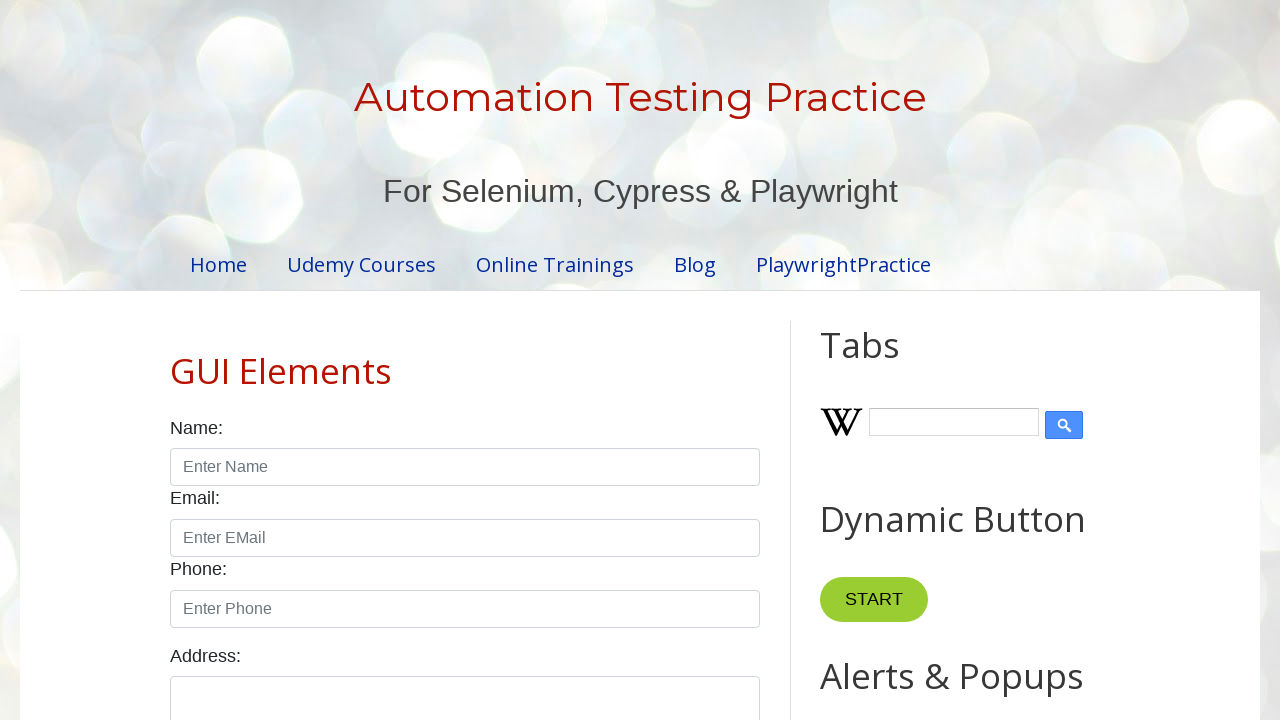

Located all checkboxes with class 'form-check-input' and type 'checkbox'
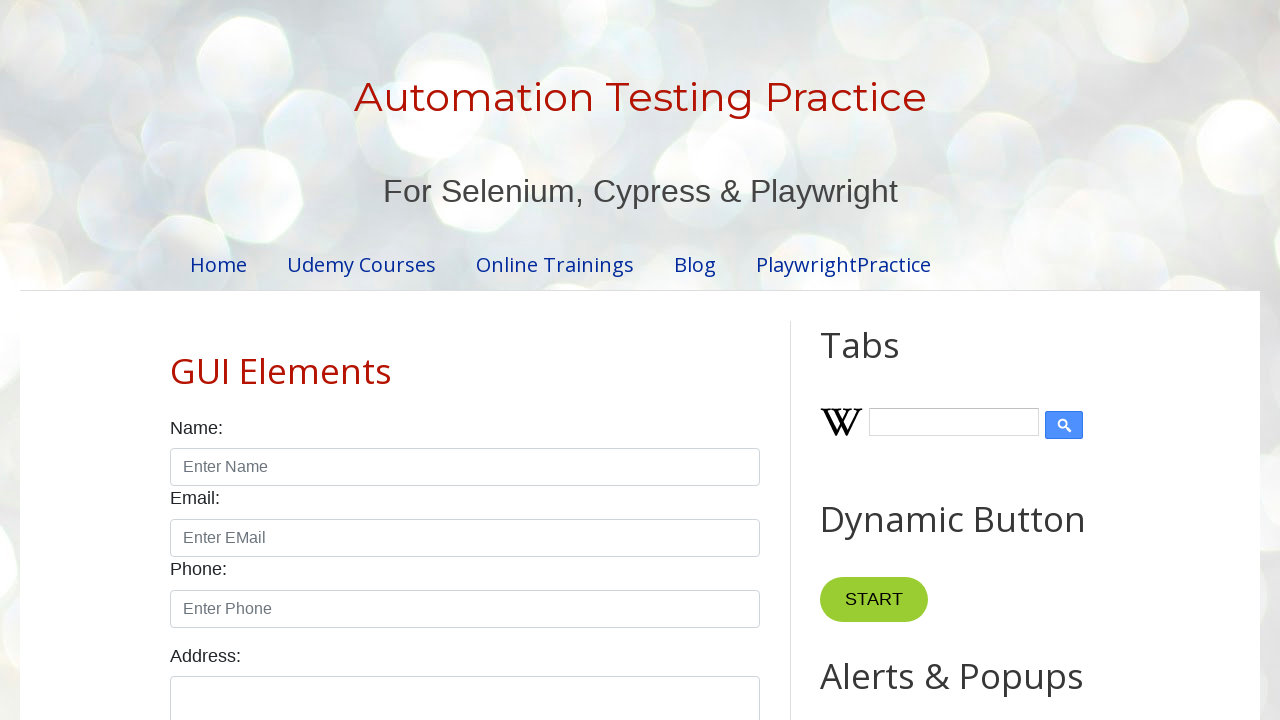

Clicked checkbox at index 3 to select it at (474, 360) on xpath=//input[@class='form-check-input' and @type='checkbox'] >> nth=3
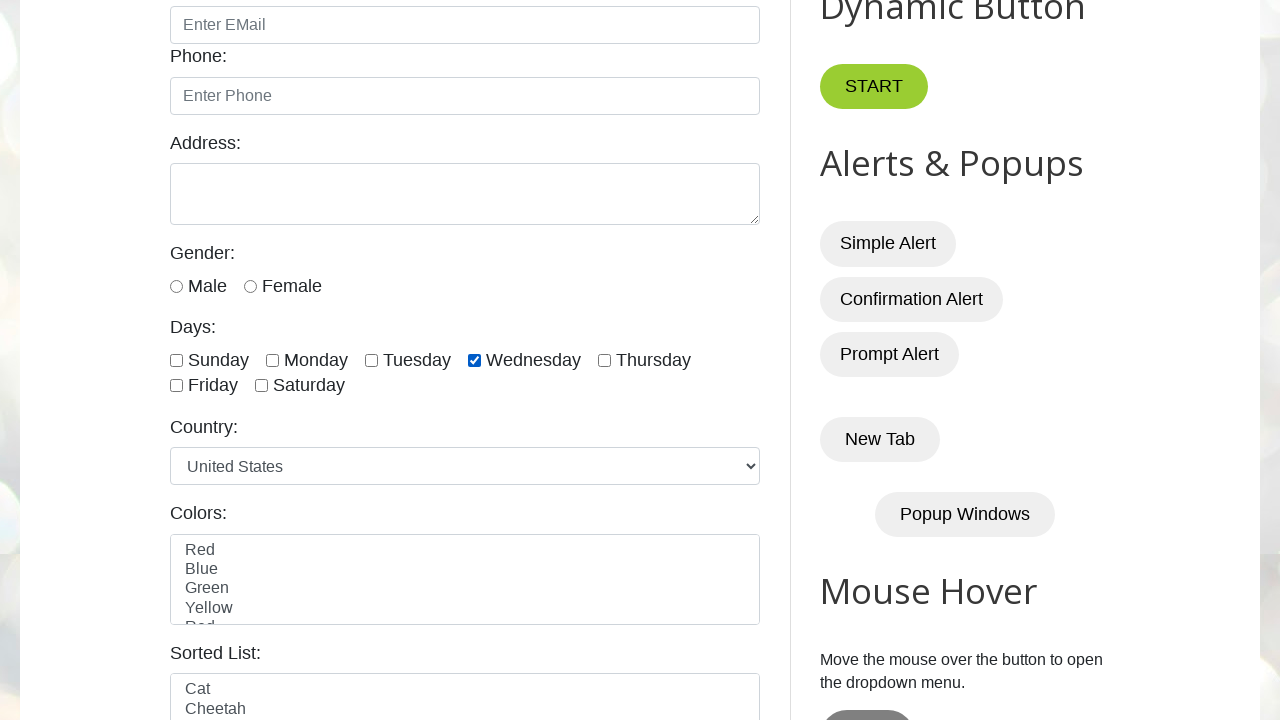

Clicked checkbox at index 4 to select it at (604, 360) on xpath=//input[@class='form-check-input' and @type='checkbox'] >> nth=4
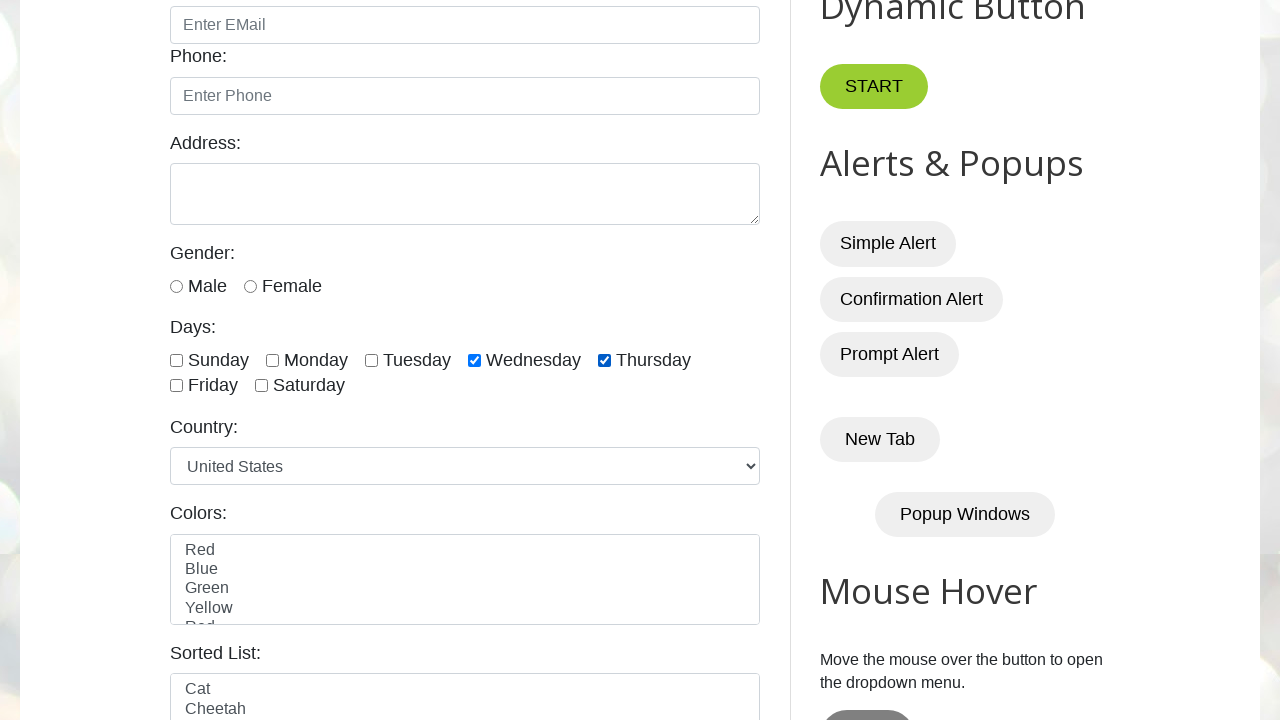

Clicked checkbox at index 5 to select it at (176, 386) on xpath=//input[@class='form-check-input' and @type='checkbox'] >> nth=5
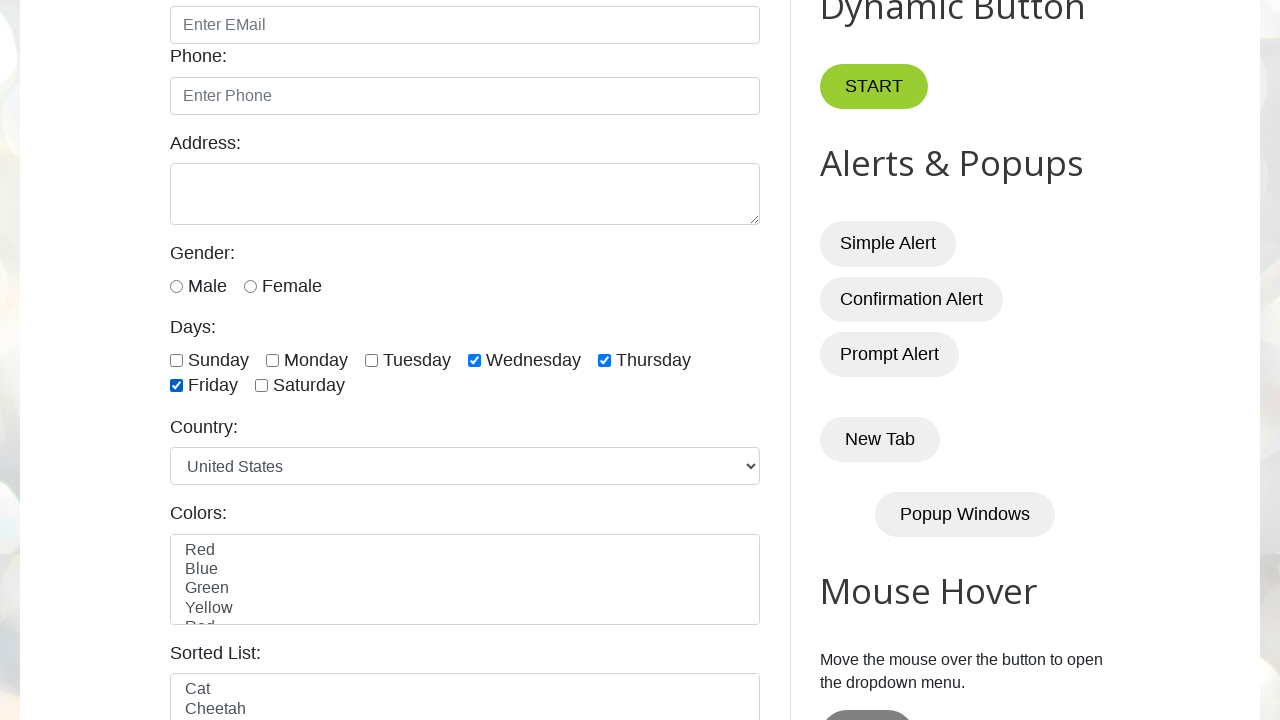

Clicked checkbox at index 6 to select it at (262, 386) on xpath=//input[@class='form-check-input' and @type='checkbox'] >> nth=6
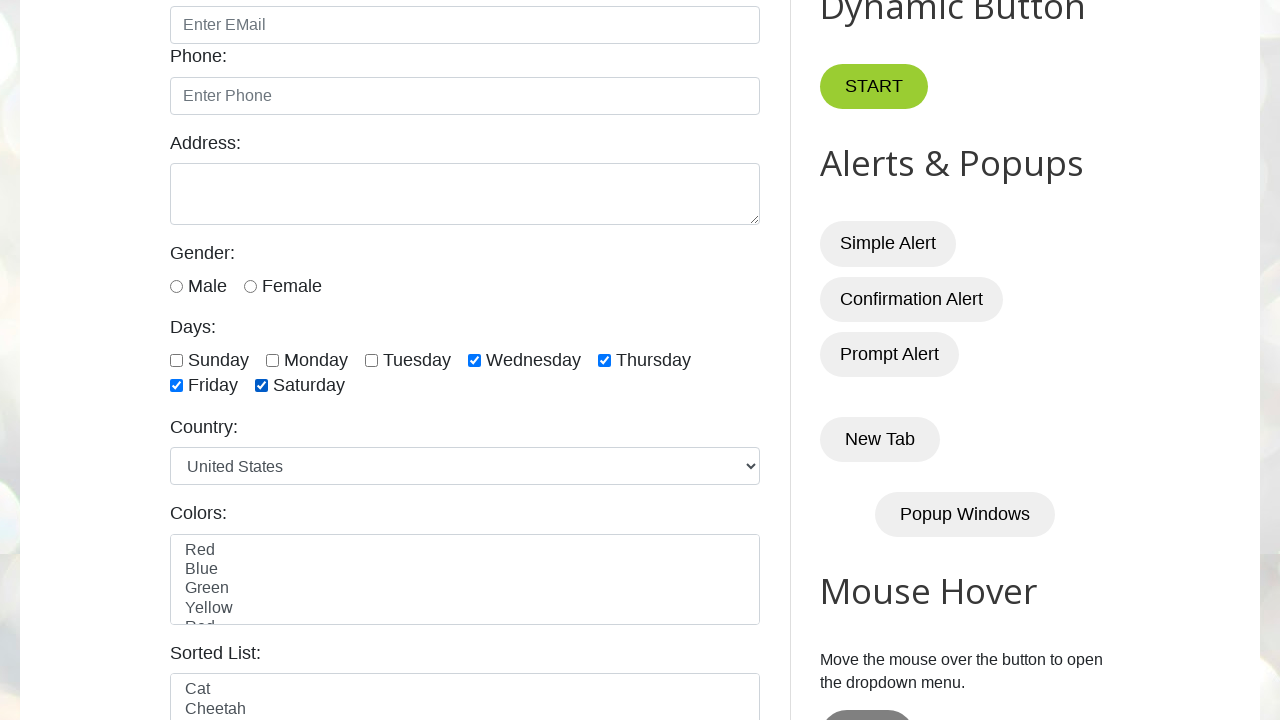

Waited 200ms to observe checkbox selections
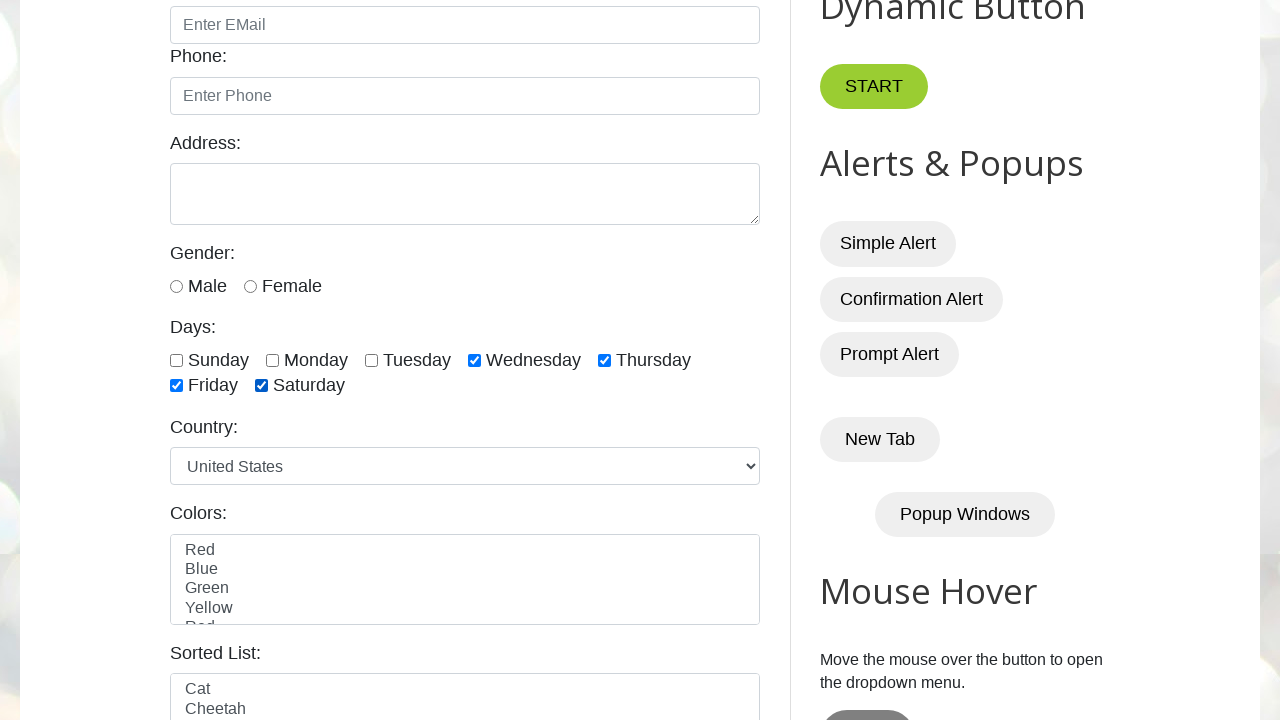

Checkbox at index 3 was checked, clicked to unselect it at (474, 360) on xpath=//input[@class='form-check-input' and @type='checkbox'] >> nth=3
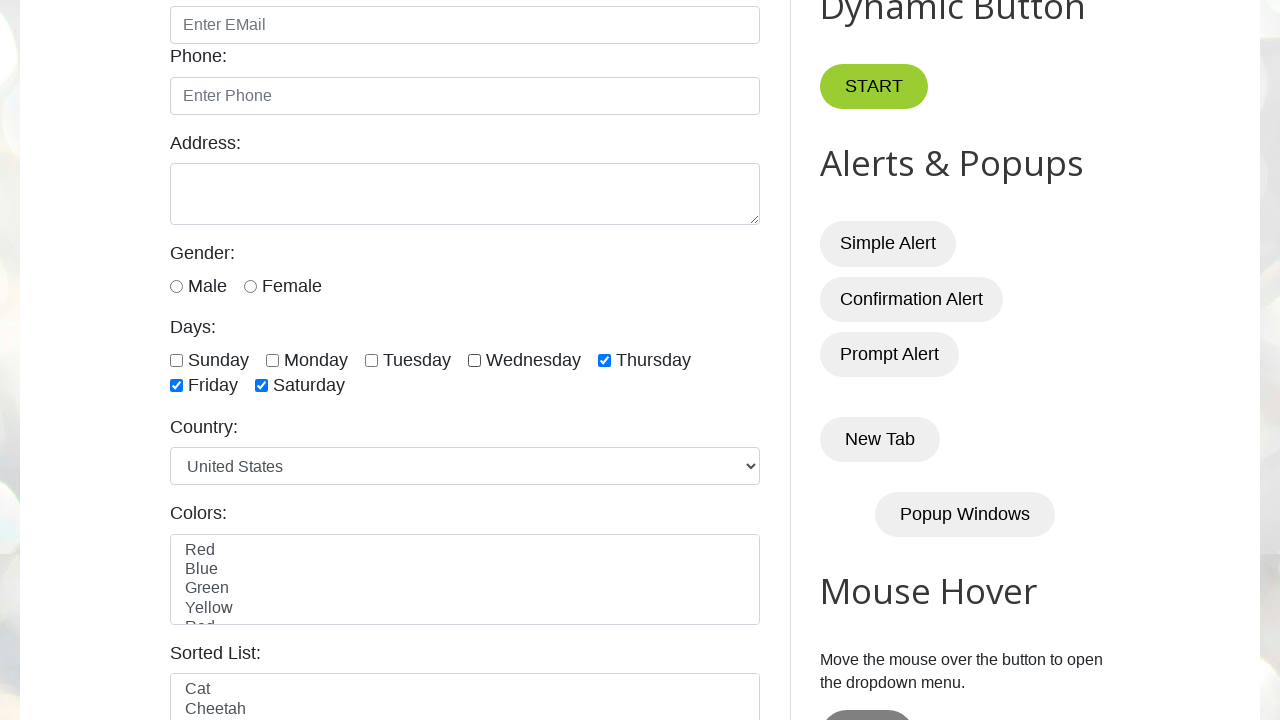

Checkbox at index 4 was checked, clicked to unselect it at (604, 360) on xpath=//input[@class='form-check-input' and @type='checkbox'] >> nth=4
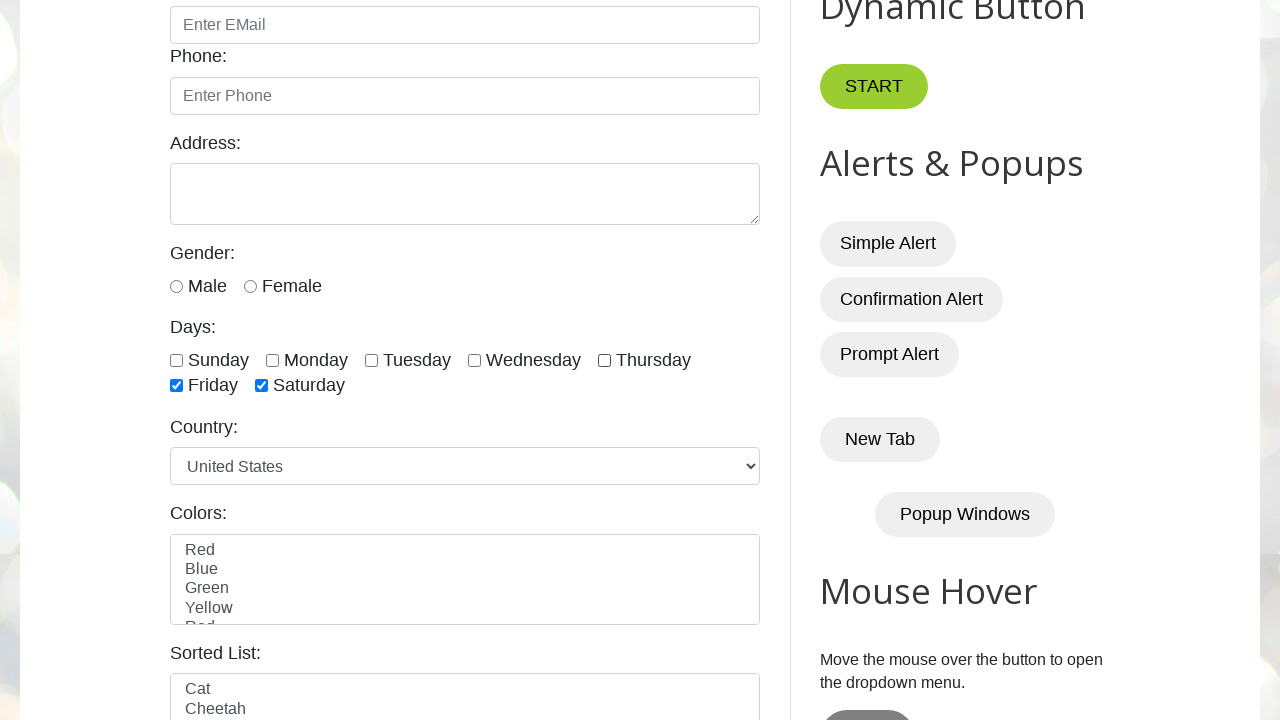

Checkbox at index 5 was checked, clicked to unselect it at (176, 386) on xpath=//input[@class='form-check-input' and @type='checkbox'] >> nth=5
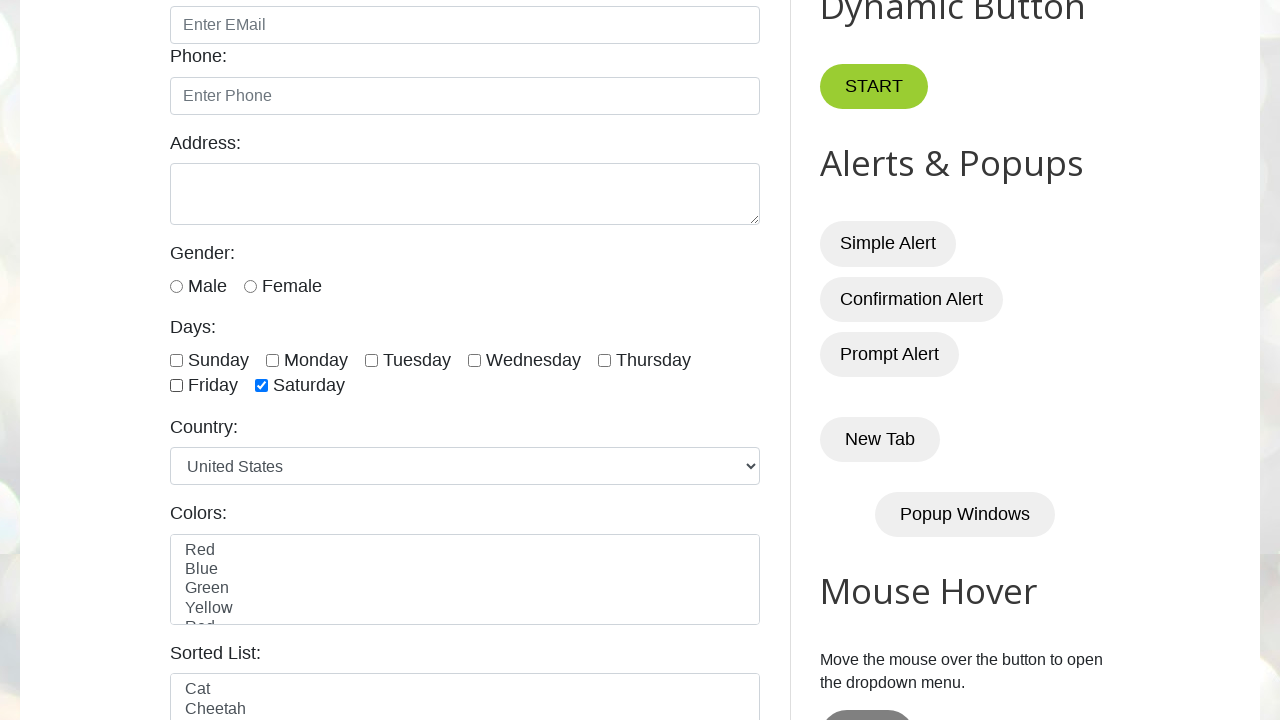

Checkbox at index 6 was checked, clicked to unselect it at (262, 386) on xpath=//input[@class='form-check-input' and @type='checkbox'] >> nth=6
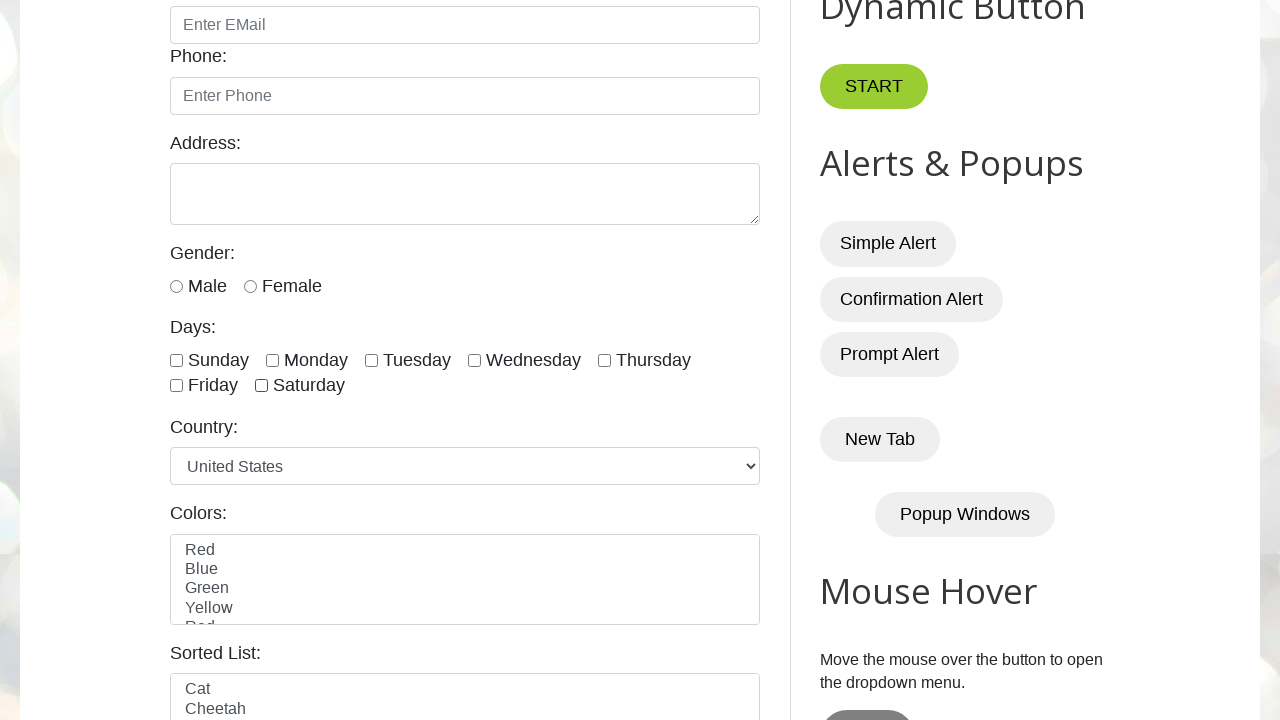

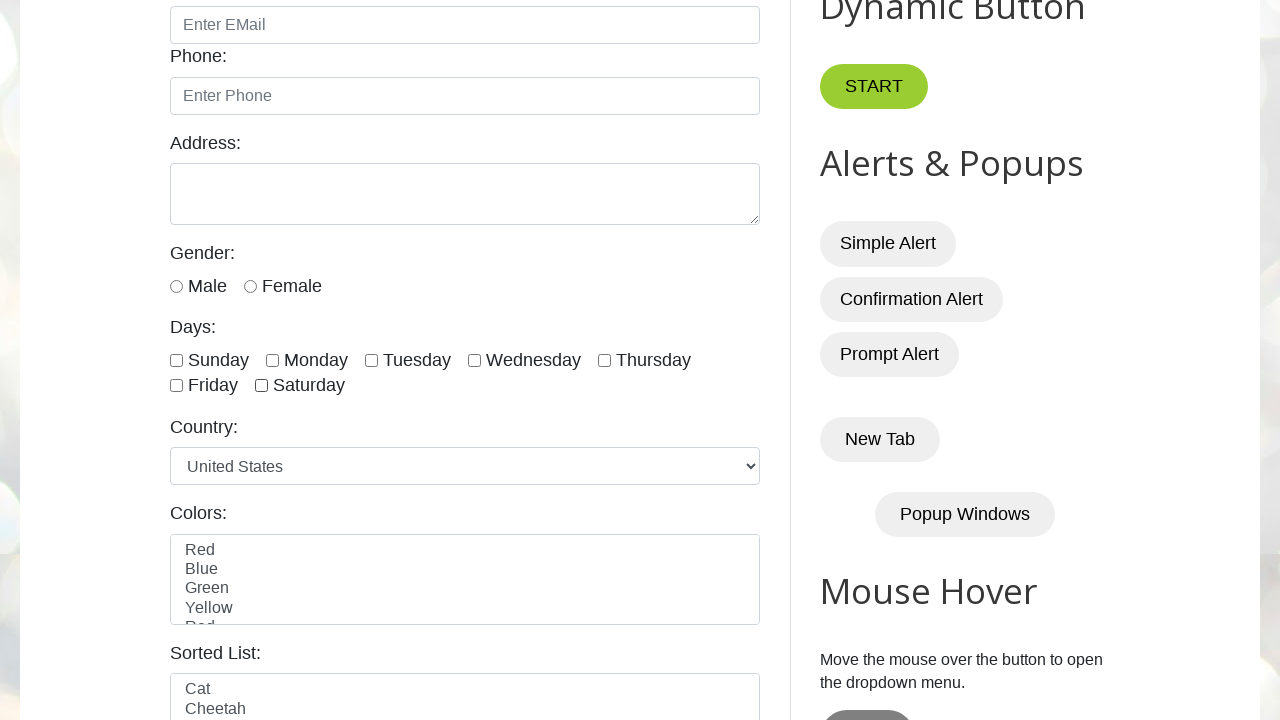